Tests that edits are cancelled when pressing the Escape key.

Starting URL: https://demo.playwright.dev/todomvc

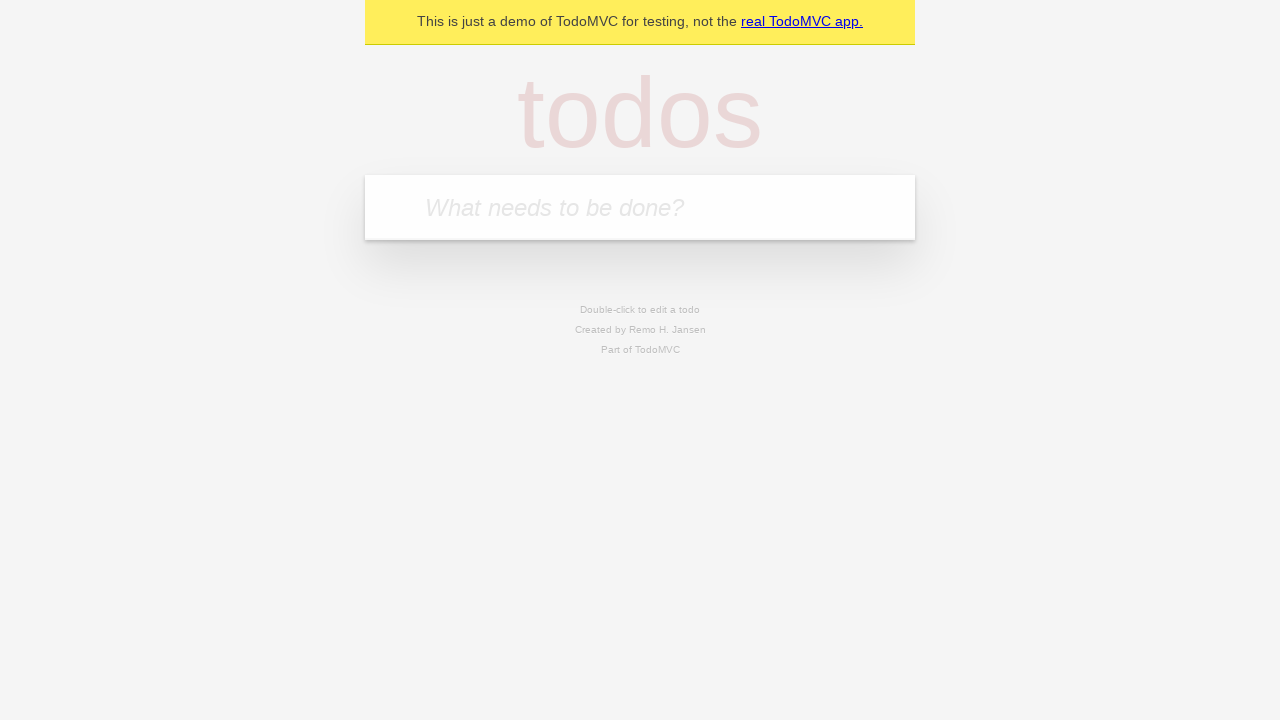

Filled todo input with 'buy some cheese' on internal:attr=[placeholder="What needs to be done?"i]
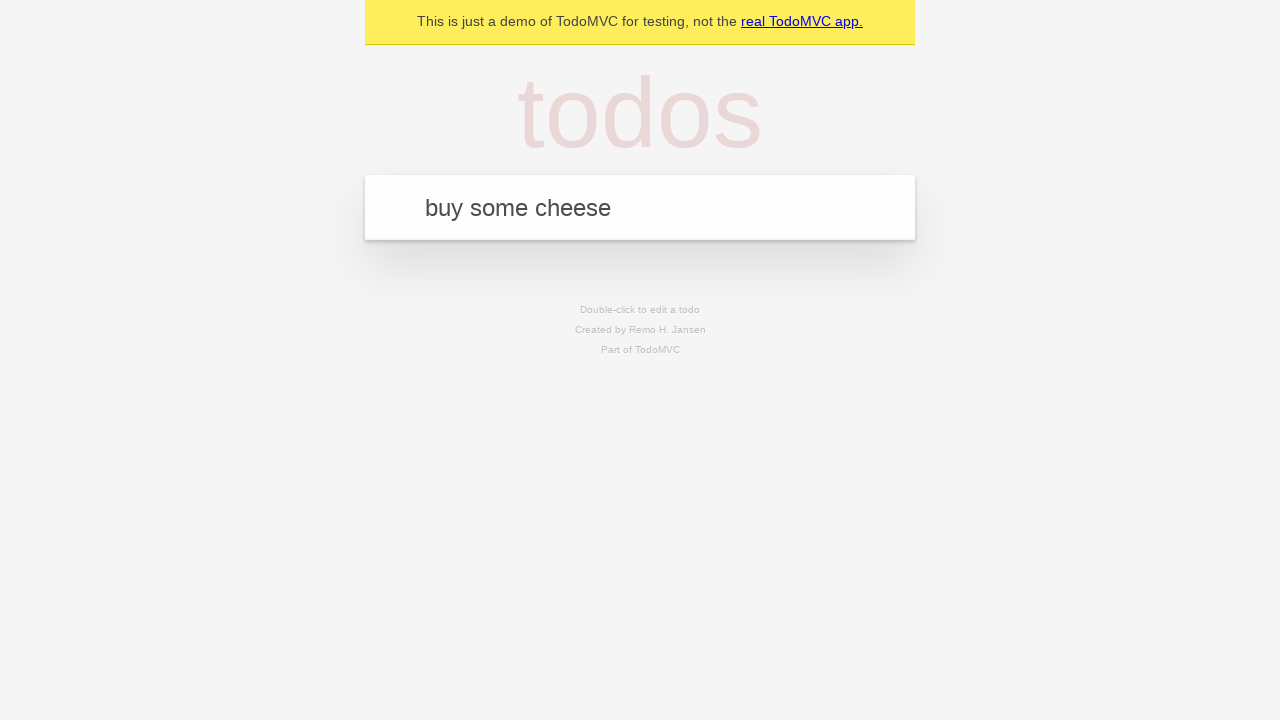

Pressed Enter to create first todo item on internal:attr=[placeholder="What needs to be done?"i]
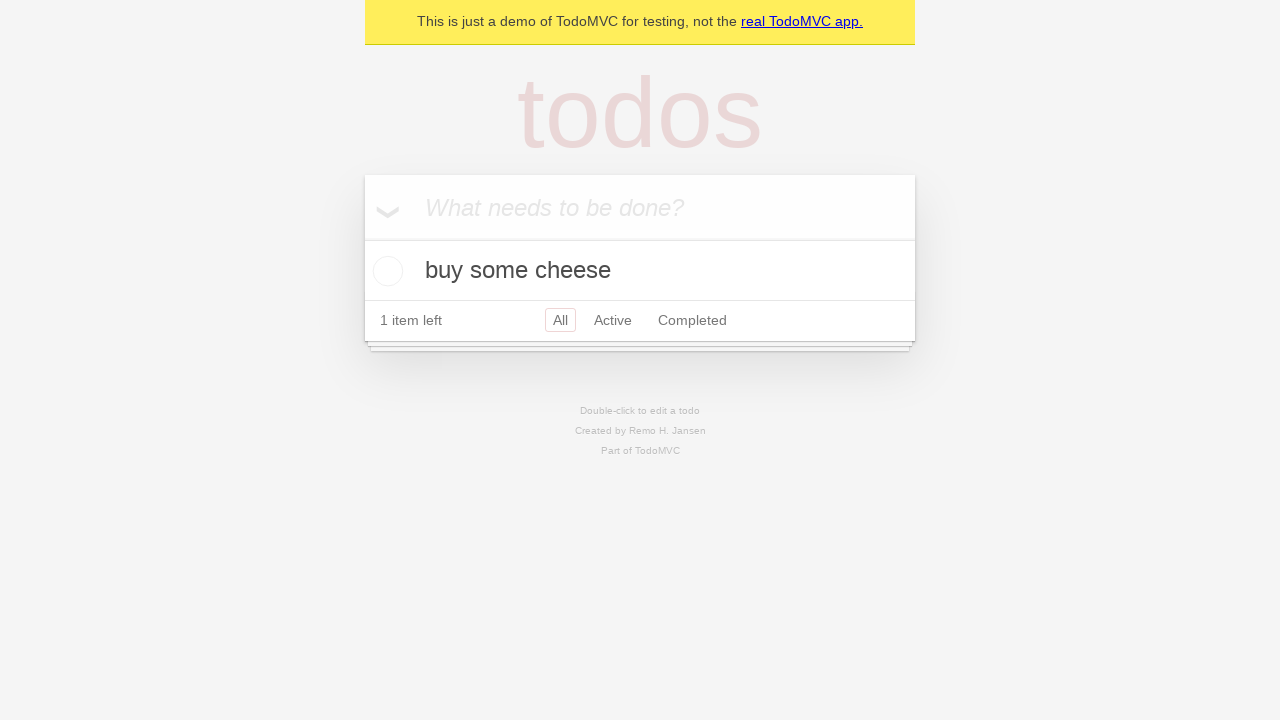

Filled todo input with 'feed the cat' on internal:attr=[placeholder="What needs to be done?"i]
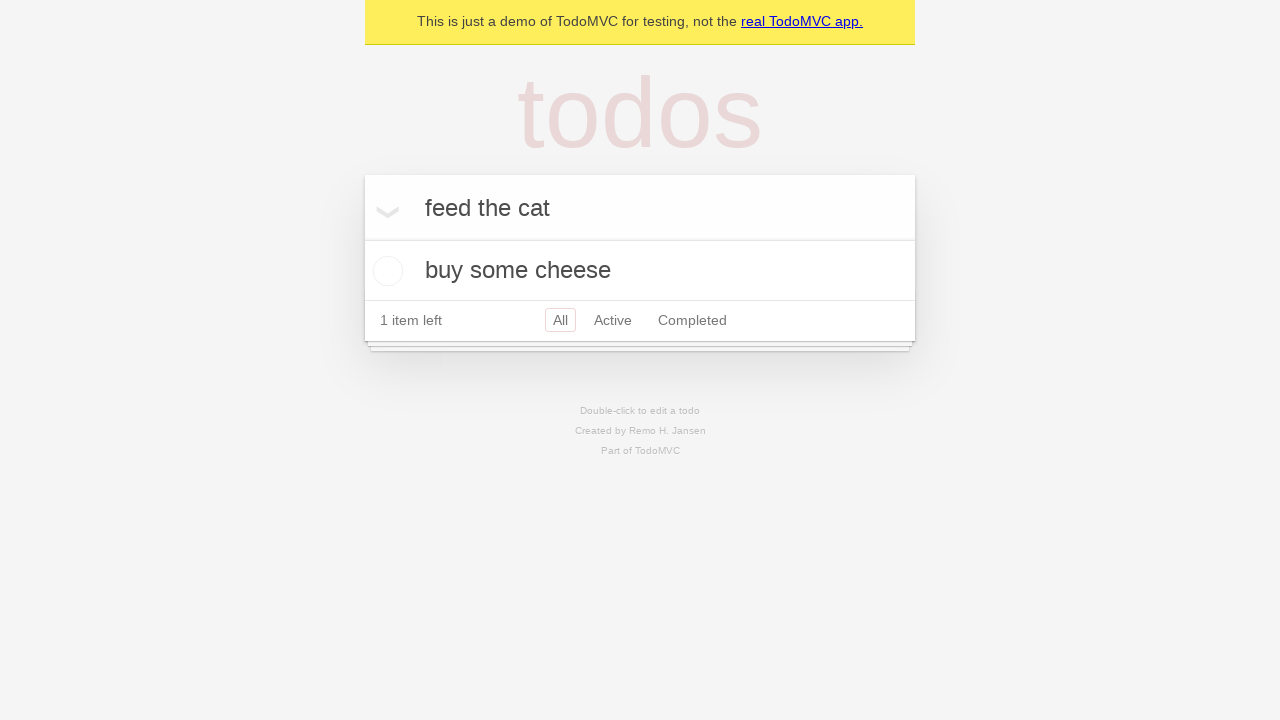

Pressed Enter to create second todo item on internal:attr=[placeholder="What needs to be done?"i]
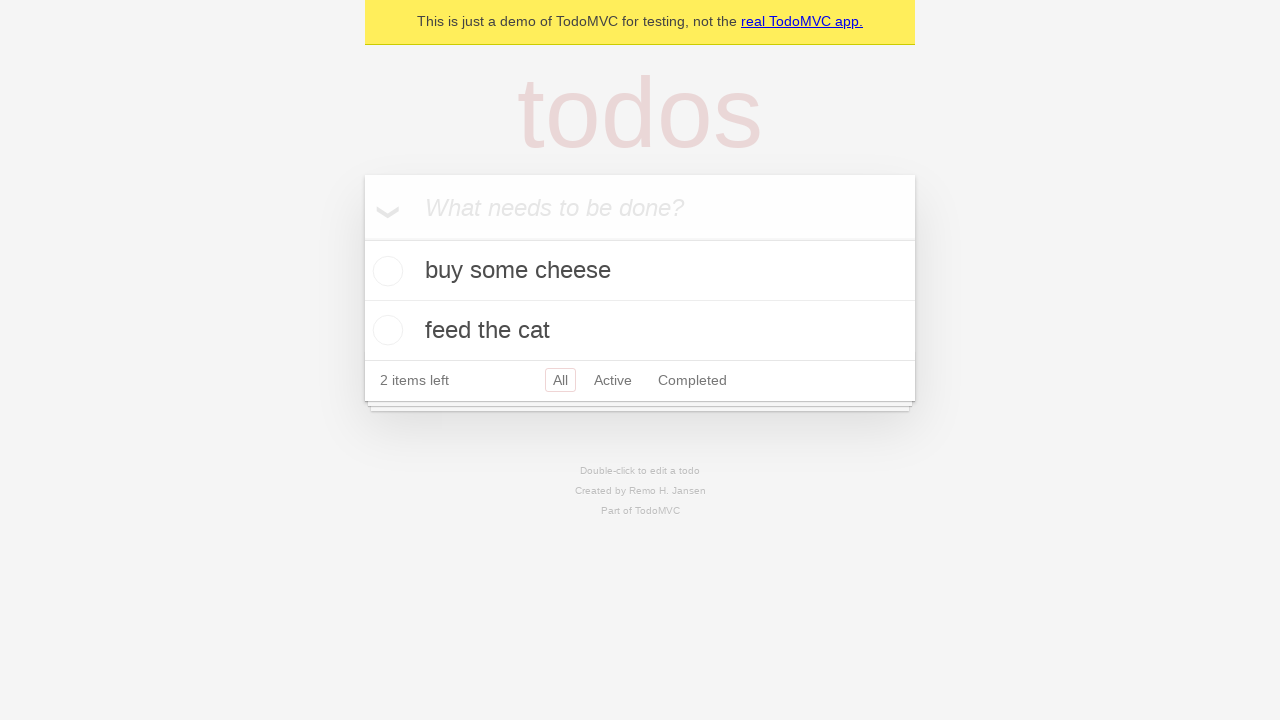

Filled todo input with 'book a doctors appointment' on internal:attr=[placeholder="What needs to be done?"i]
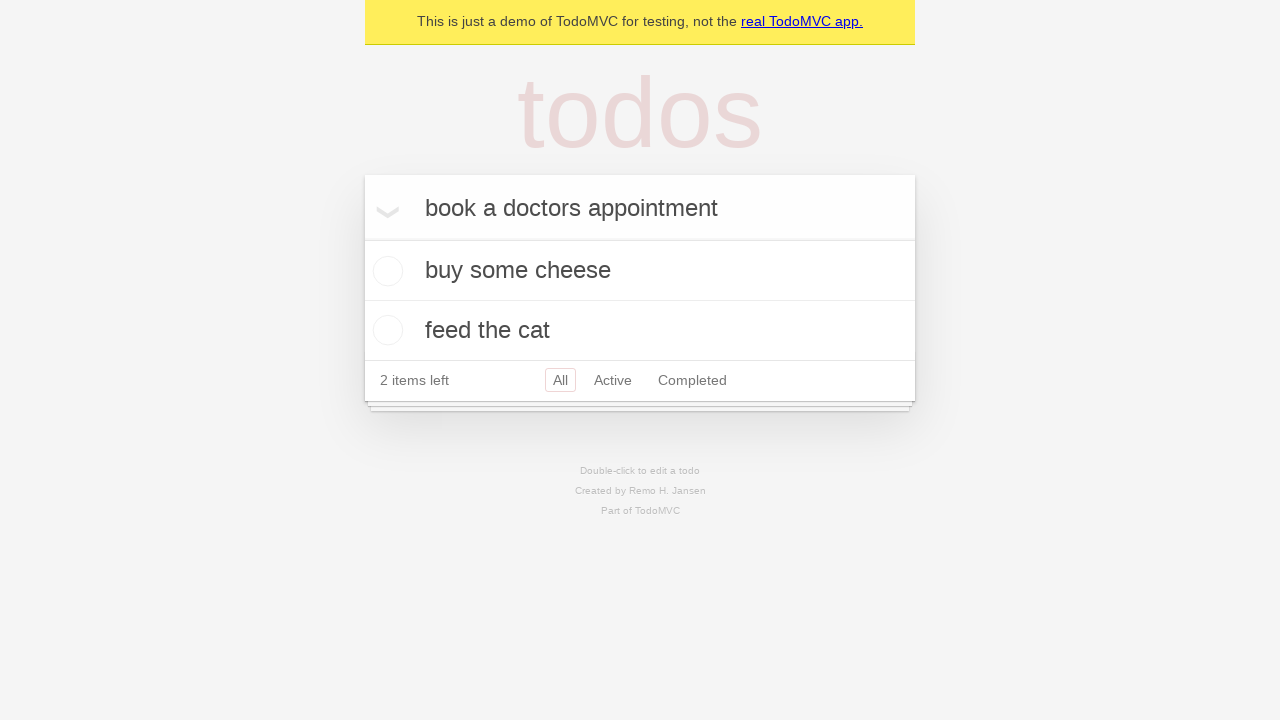

Pressed Enter to create third todo item on internal:attr=[placeholder="What needs to be done?"i]
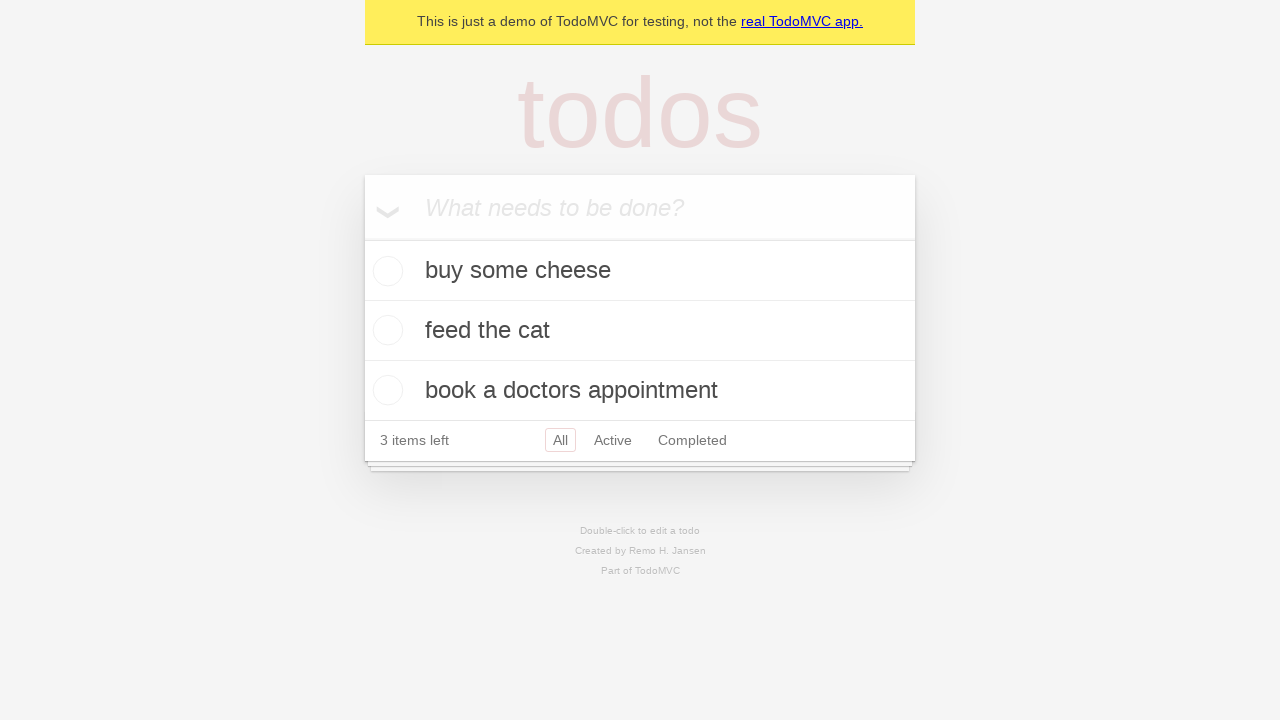

Double-clicked second todo item to enter edit mode at (640, 331) on internal:testid=[data-testid="todo-item"s] >> nth=1
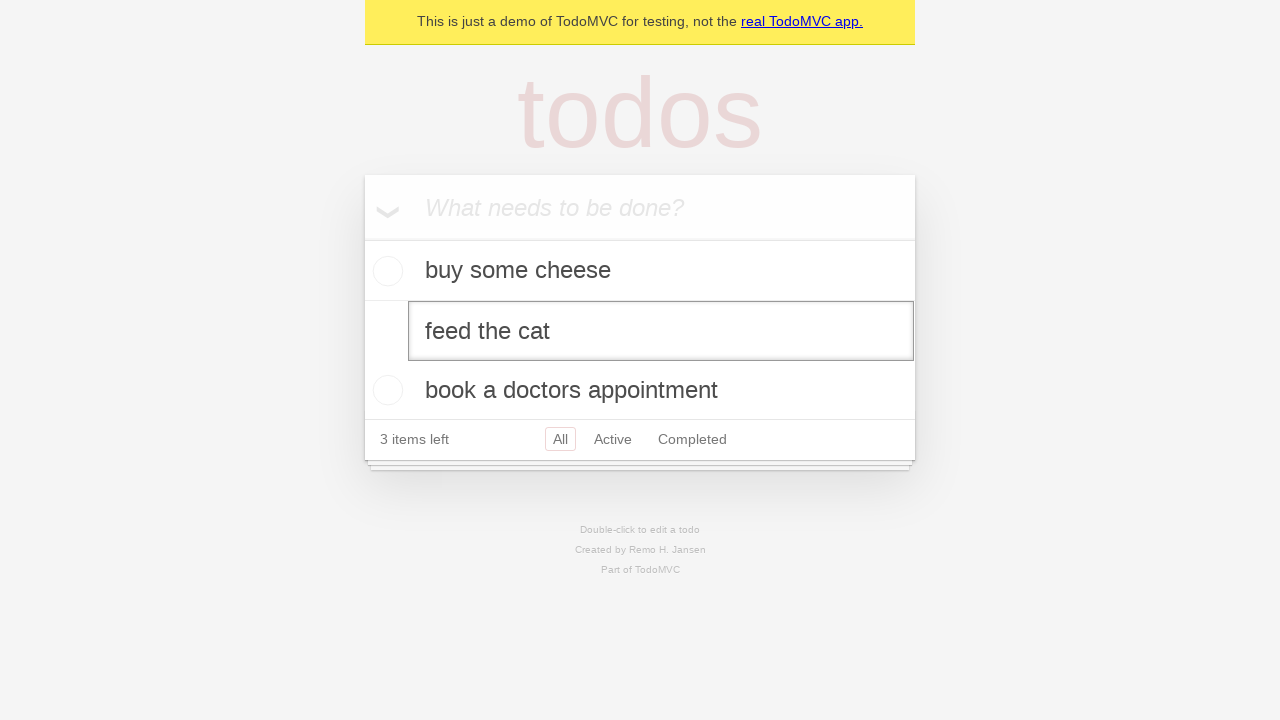

Filled edit textbox with 'buy some sausages' on internal:testid=[data-testid="todo-item"s] >> nth=1 >> internal:role=textbox[nam
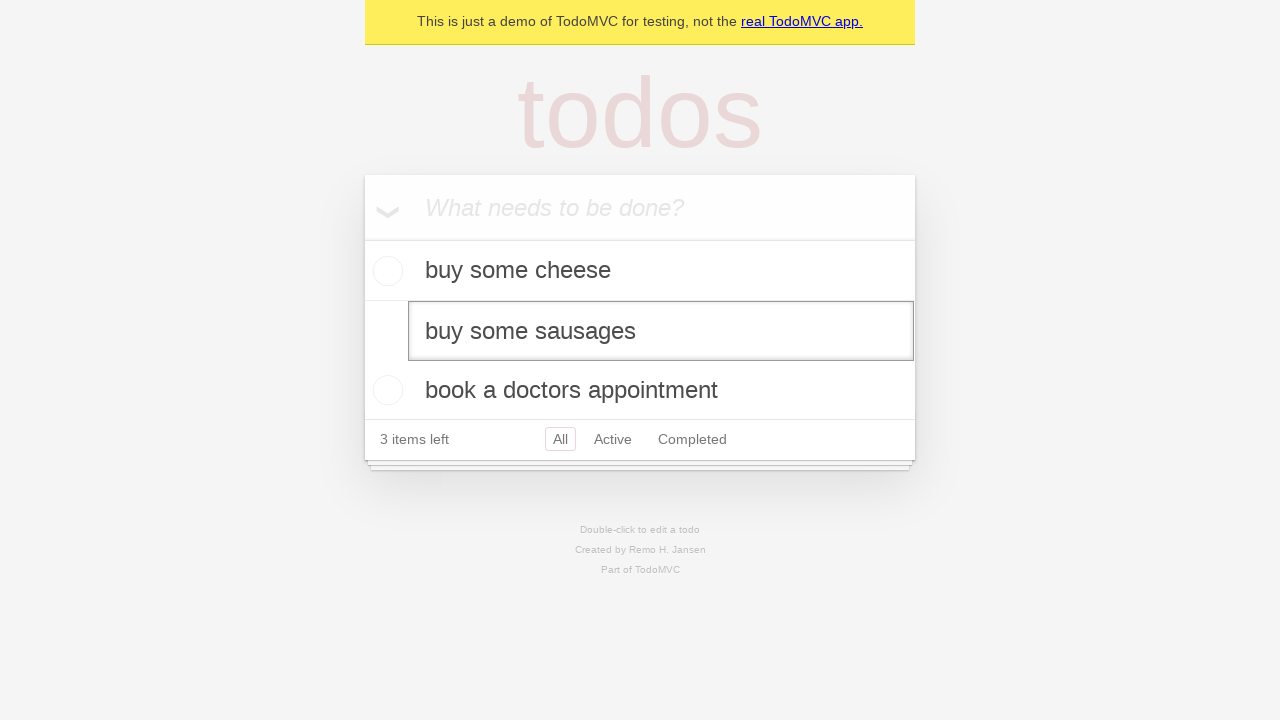

Pressed Escape key to cancel edit on second todo item on internal:testid=[data-testid="todo-item"s] >> nth=1 >> internal:role=textbox[nam
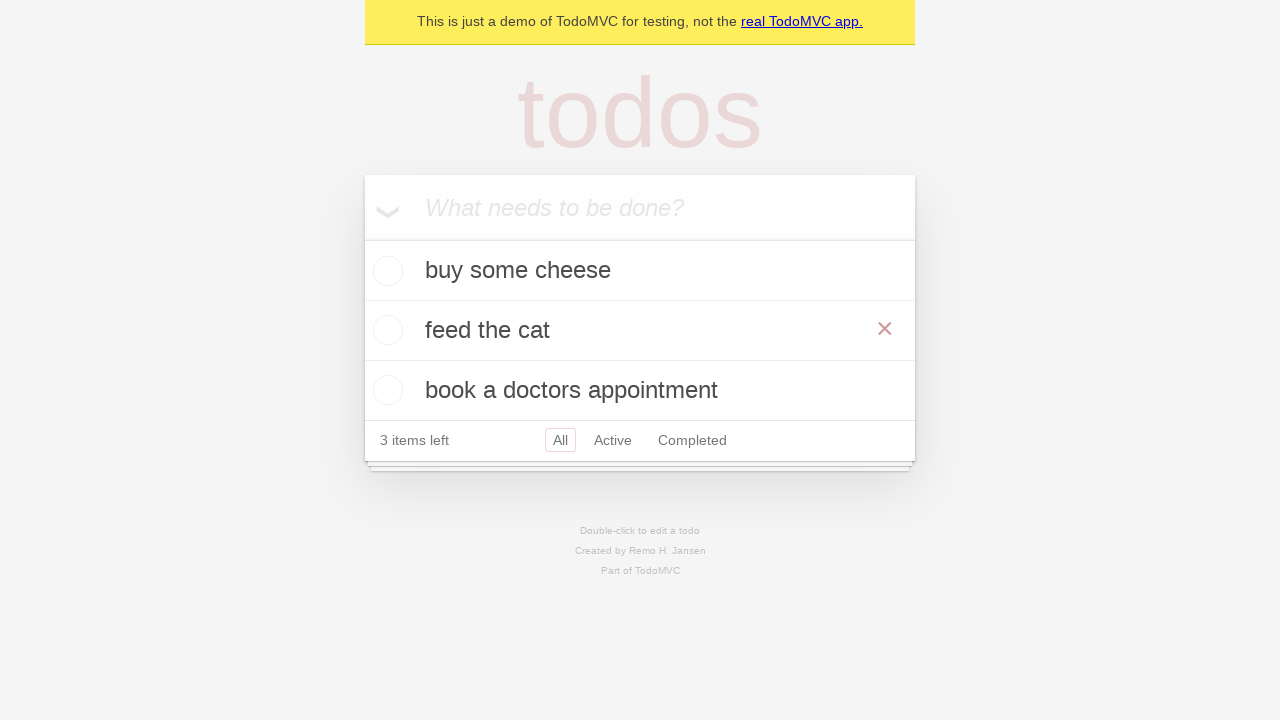

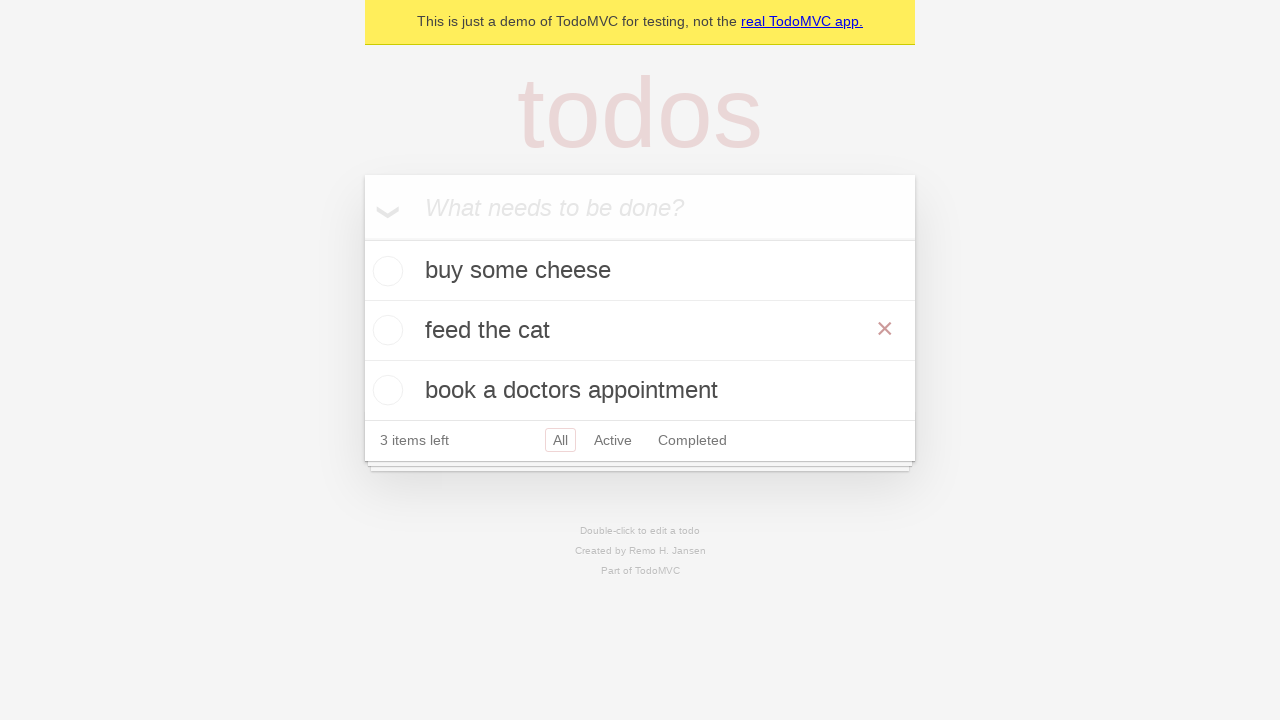